Tests the sortable list functionality by dragging and dropping list items to reorder them on the DemoQA sortable demo page

Starting URL: https://demoqa.com/sortable

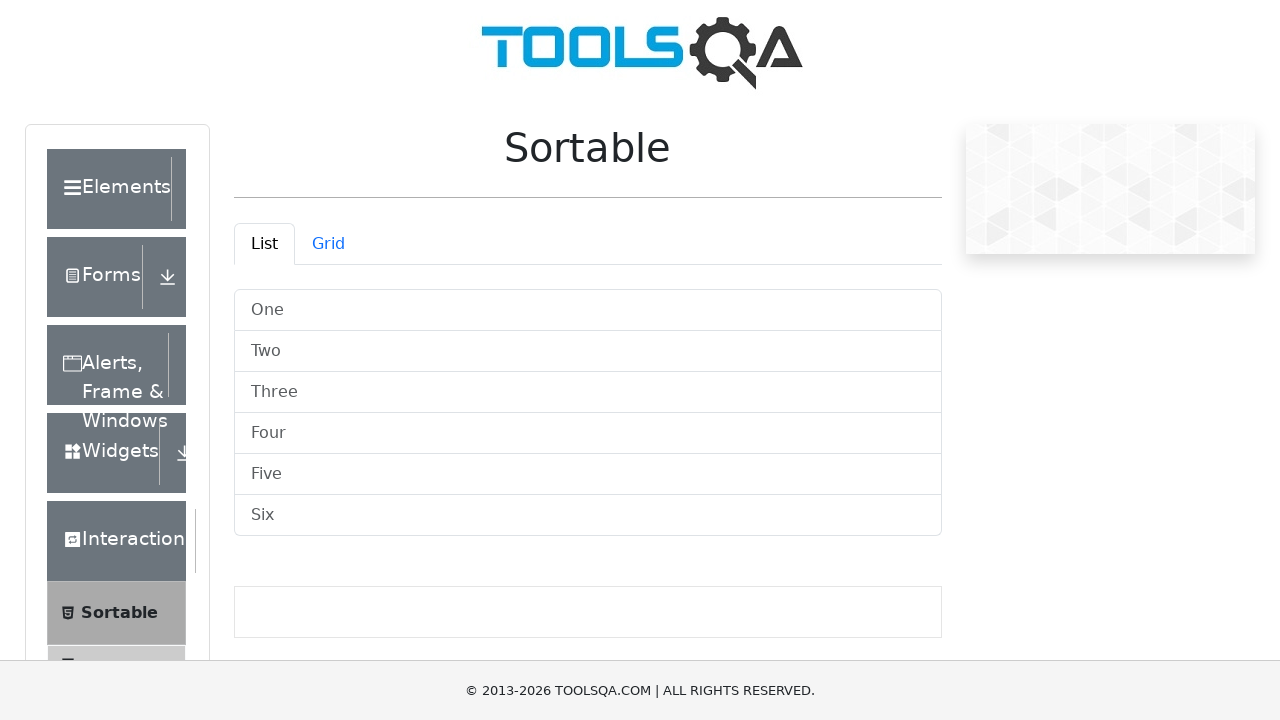

Navigated to DemoQA sortable demo page
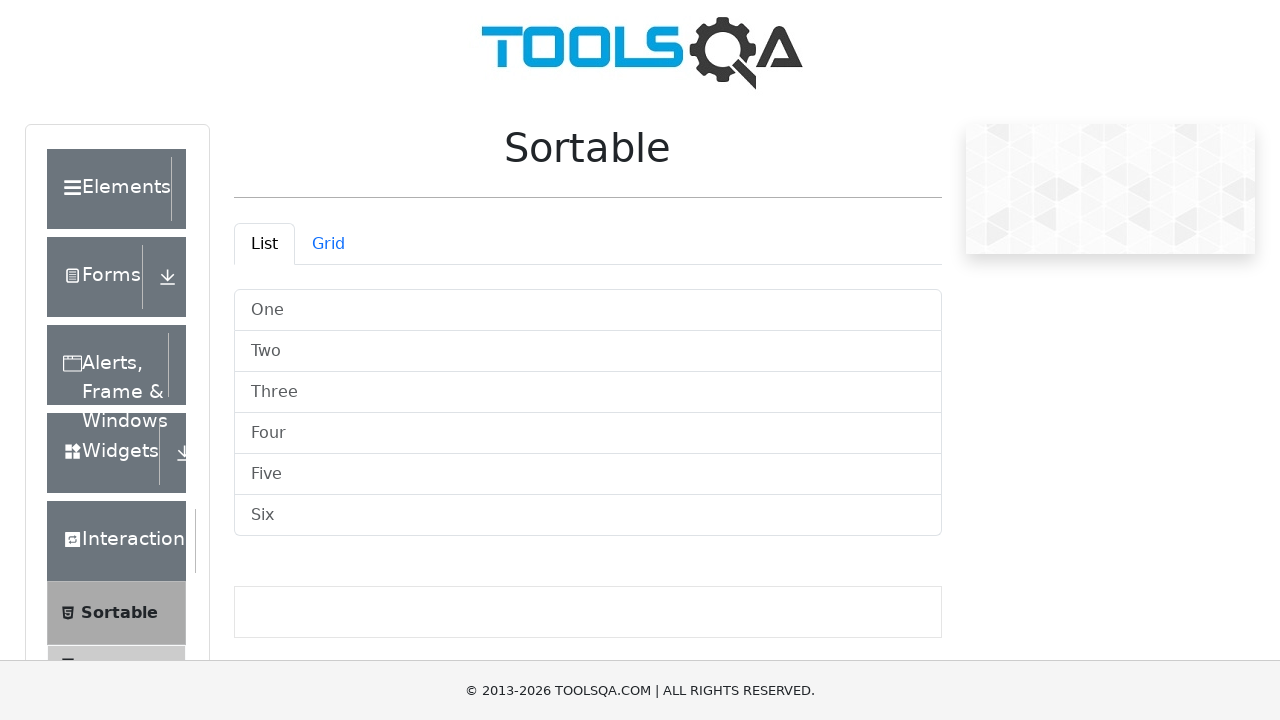

Sortable list items are now visible
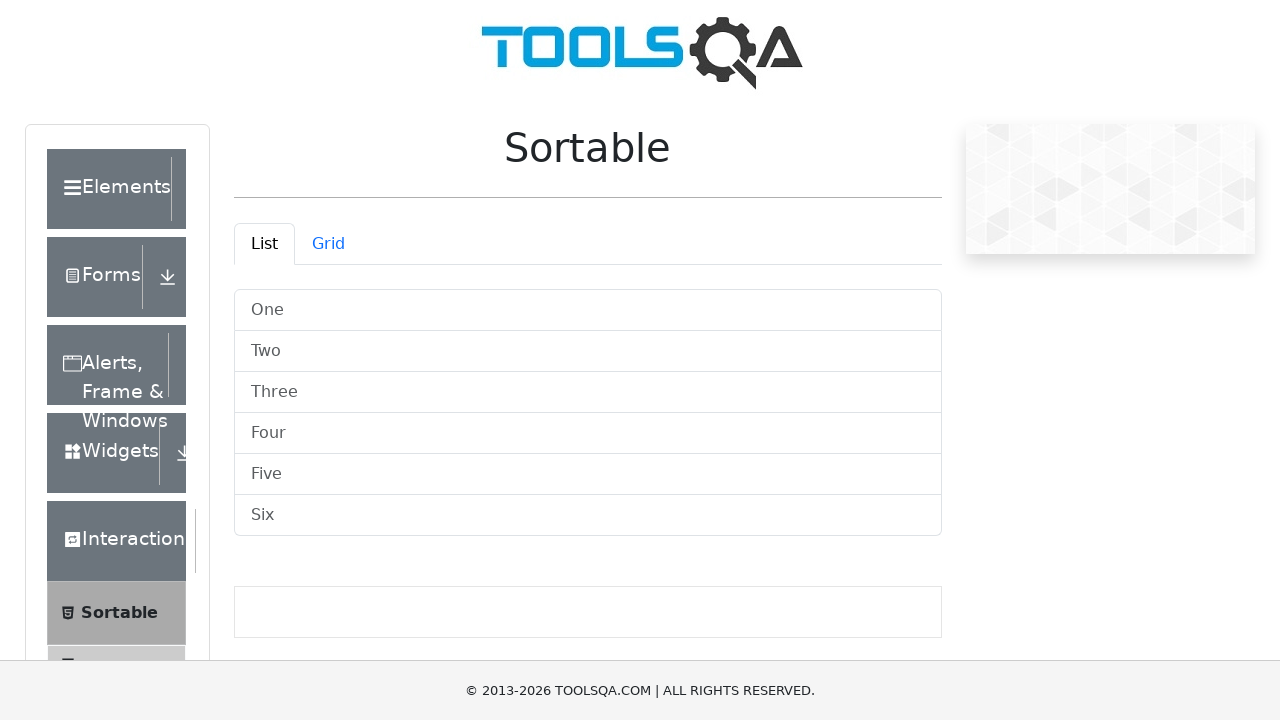

Located 6 sortable list items
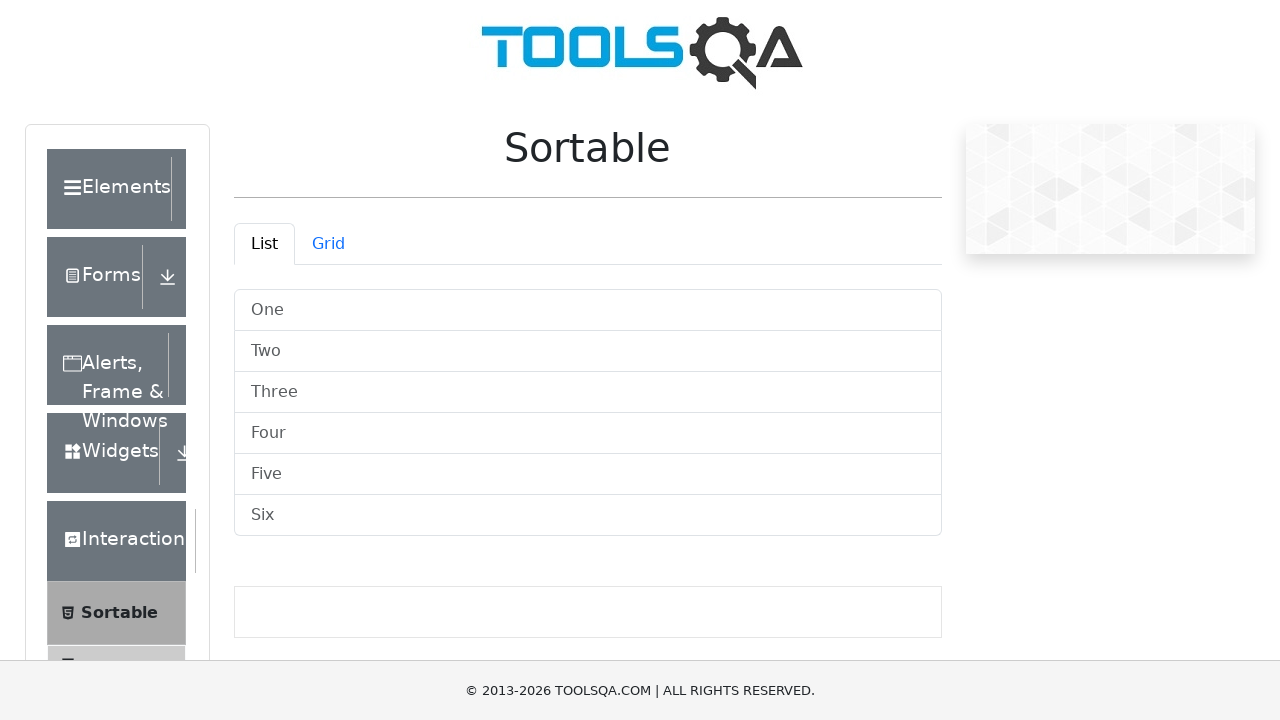

Dragged list item 1 to position 2 at (588, 352)
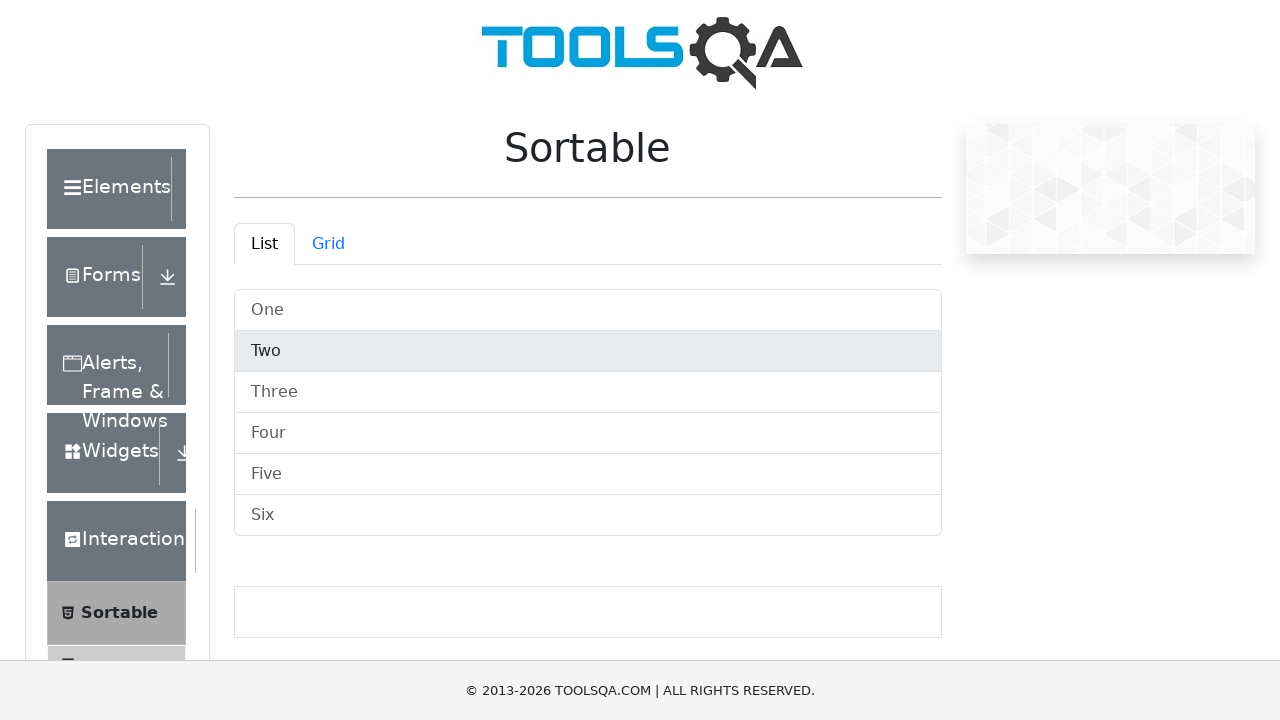

Dragged list item 2 to position 3 at (588, 392)
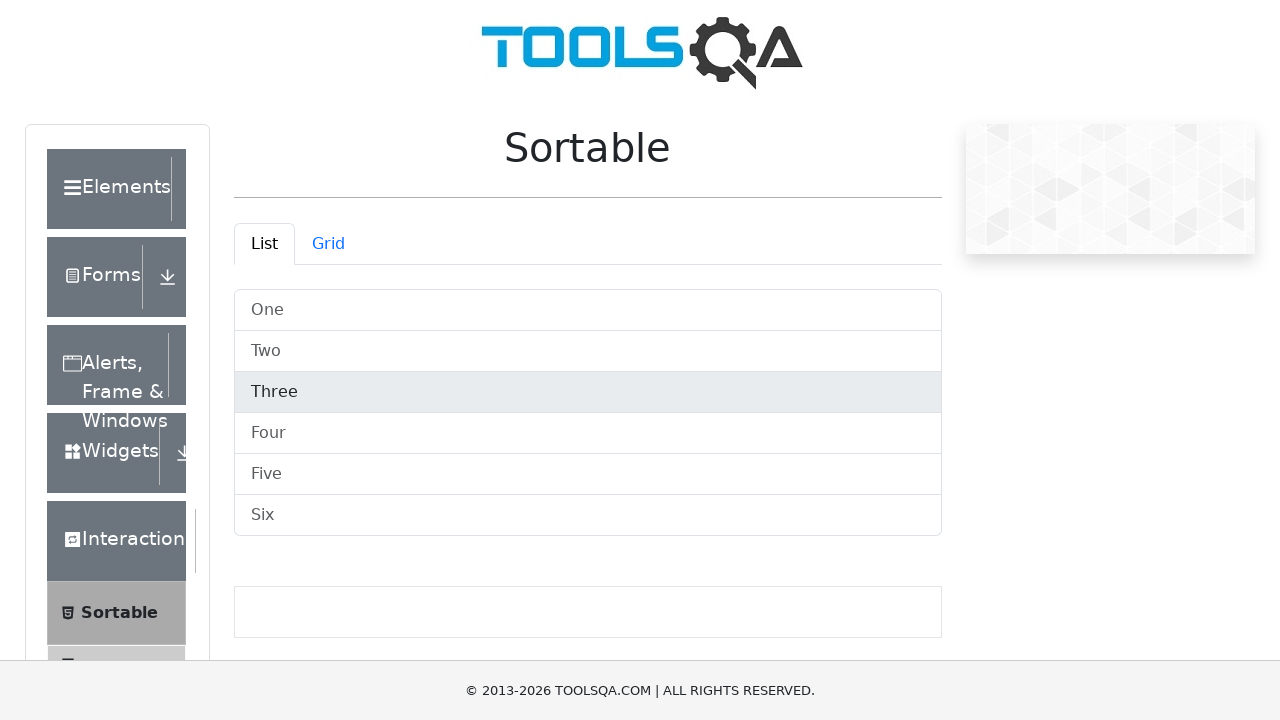

Dragged list item 3 to position 4 at (588, 434)
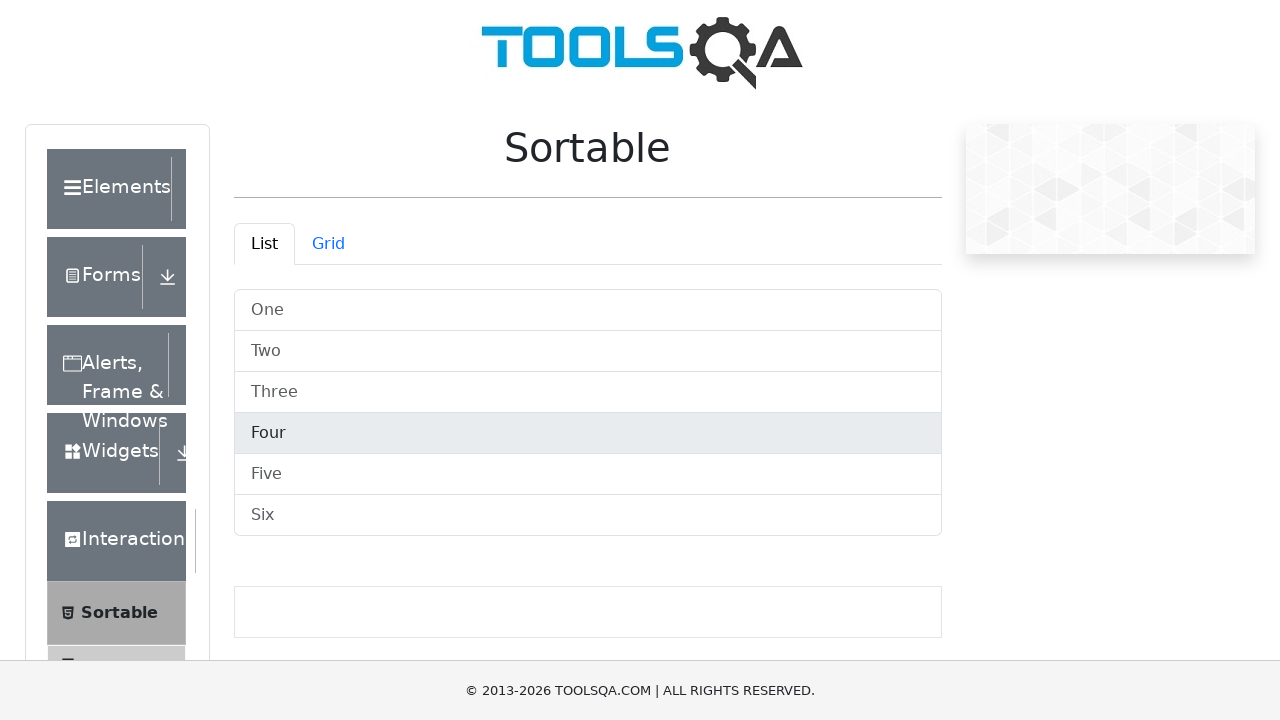

Dragged list item 4 to position 5 at (588, 474)
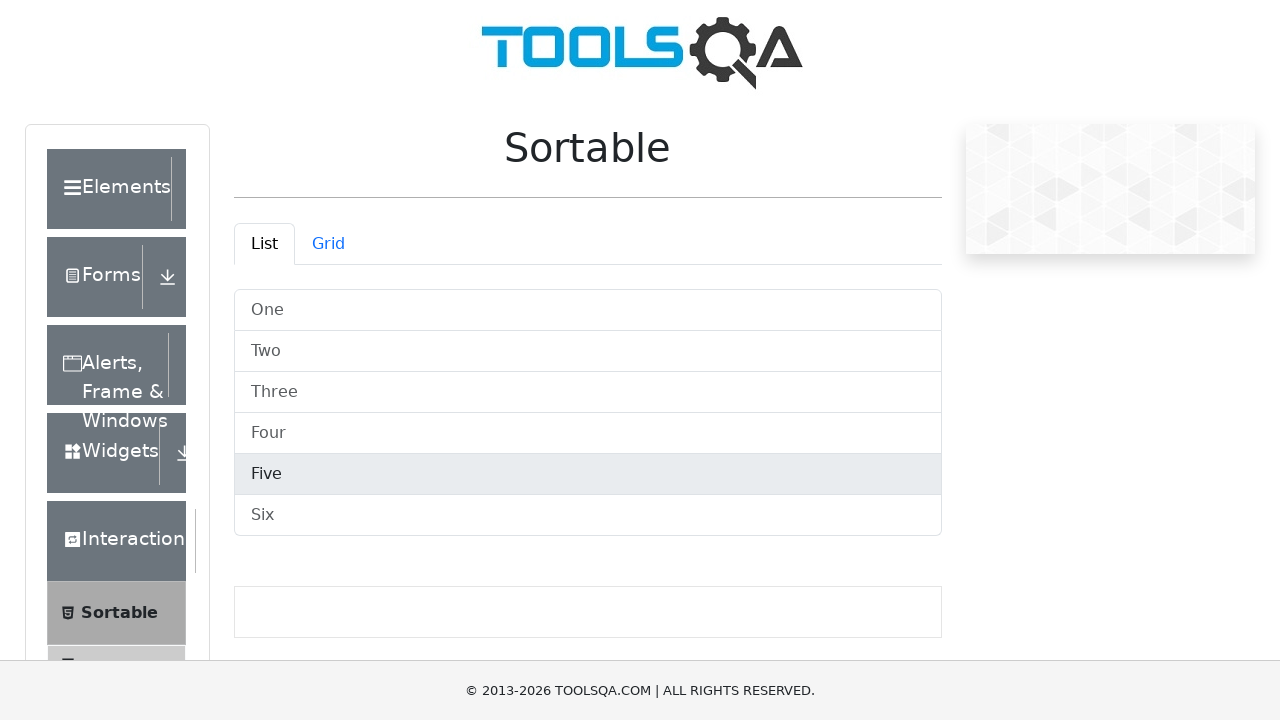

Dragged list item 5 to position 6 at (588, 516)
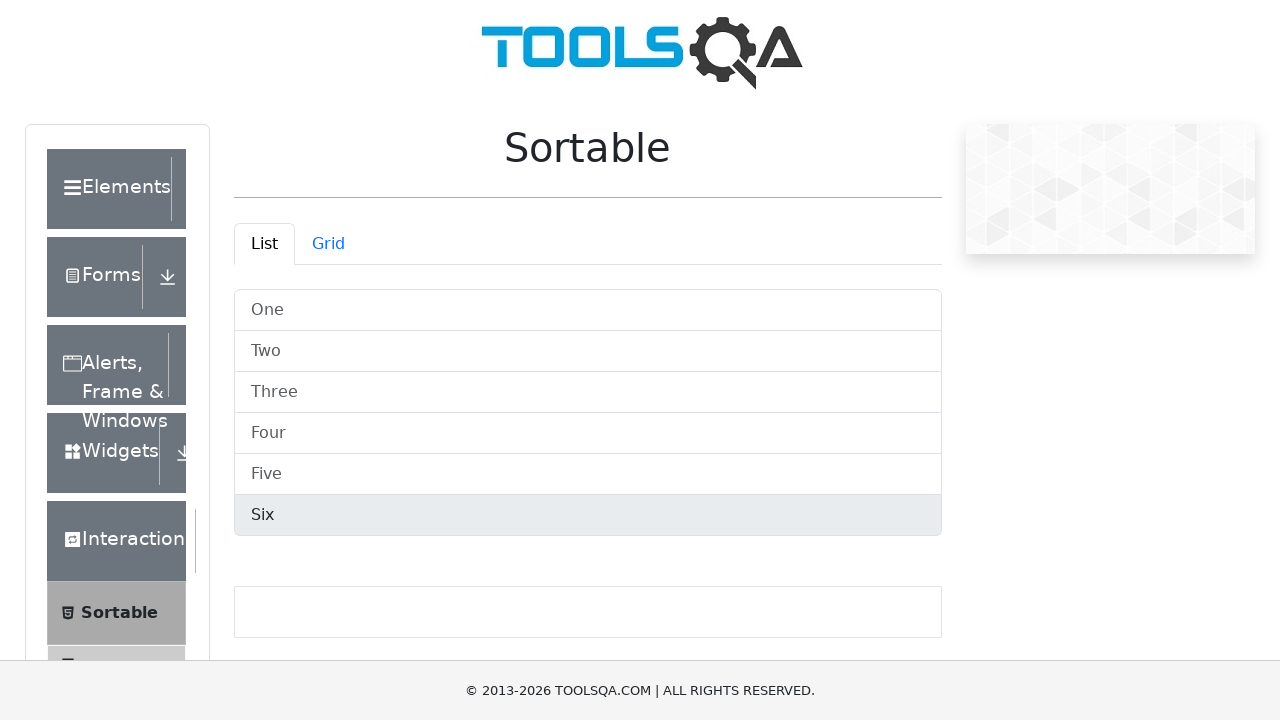

Waited 1 second to observe final reordered list
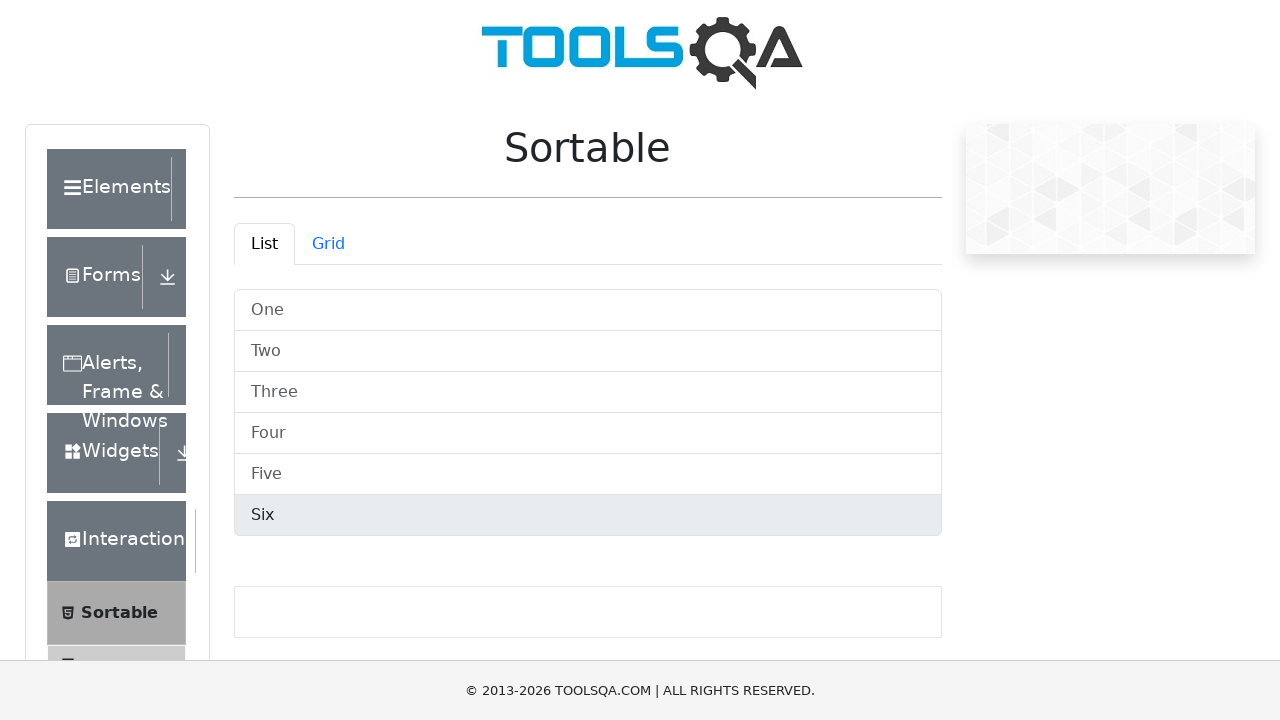

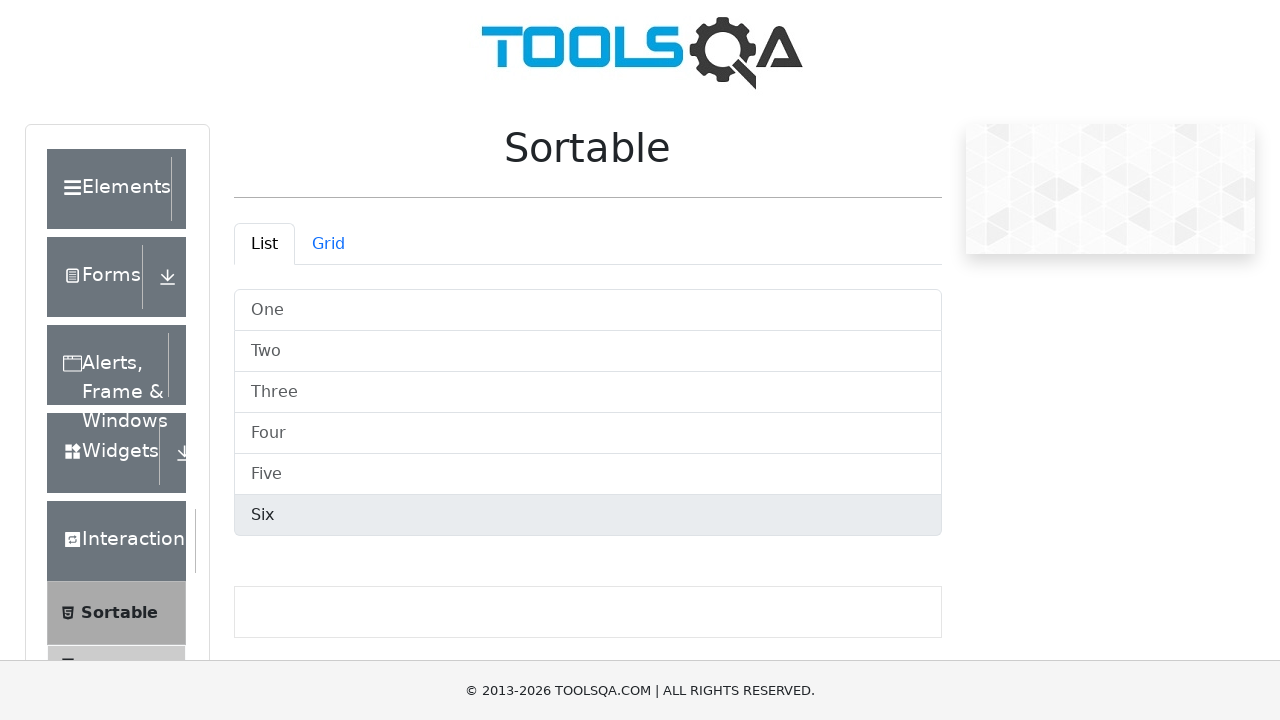